Tests a demo automation page by entering an email address and clicking a login/enter button

Starting URL: https://demo.automationtesting.in/Index.html

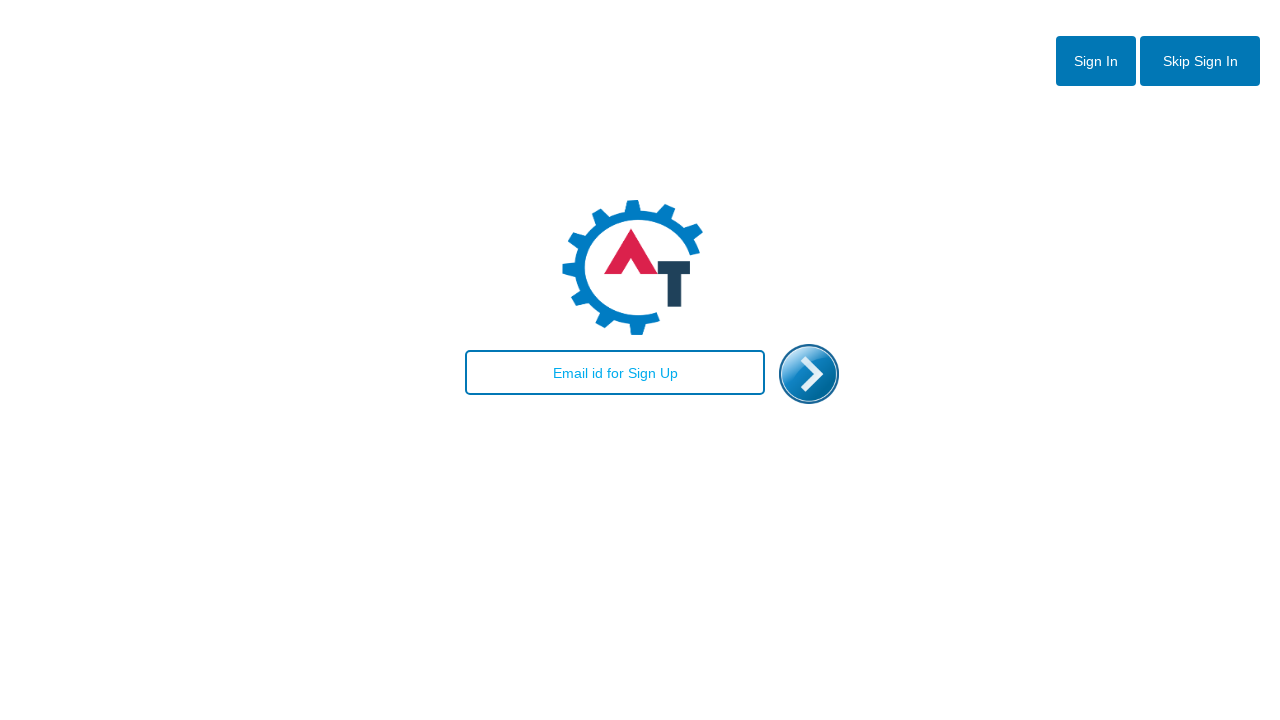

Email textbox loaded
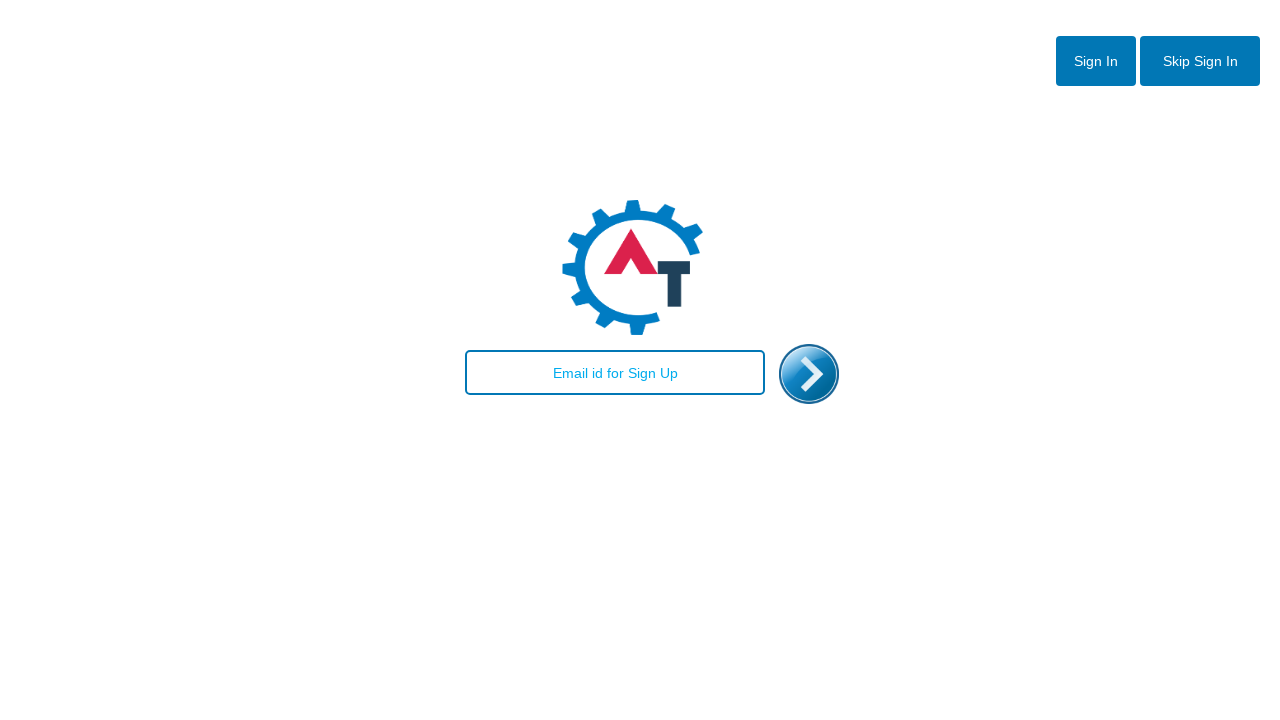

Entered email address 'demo_user@example.com' into textbox
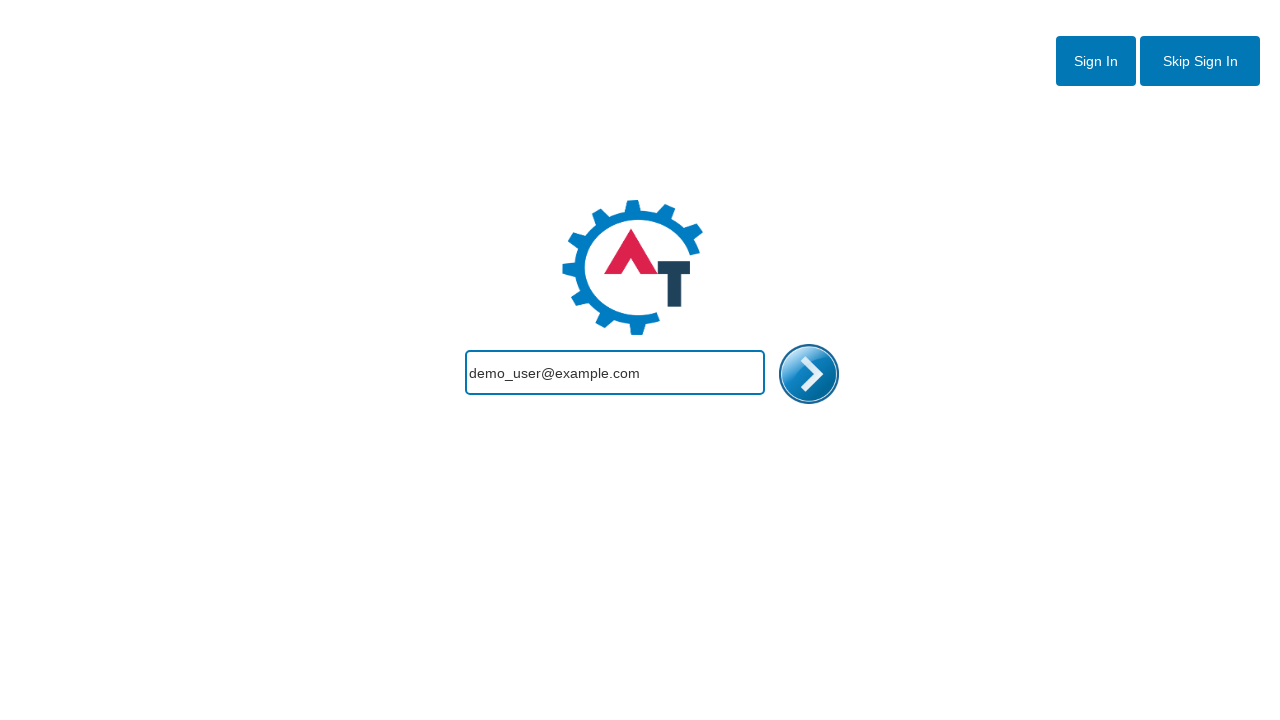

Login button loaded
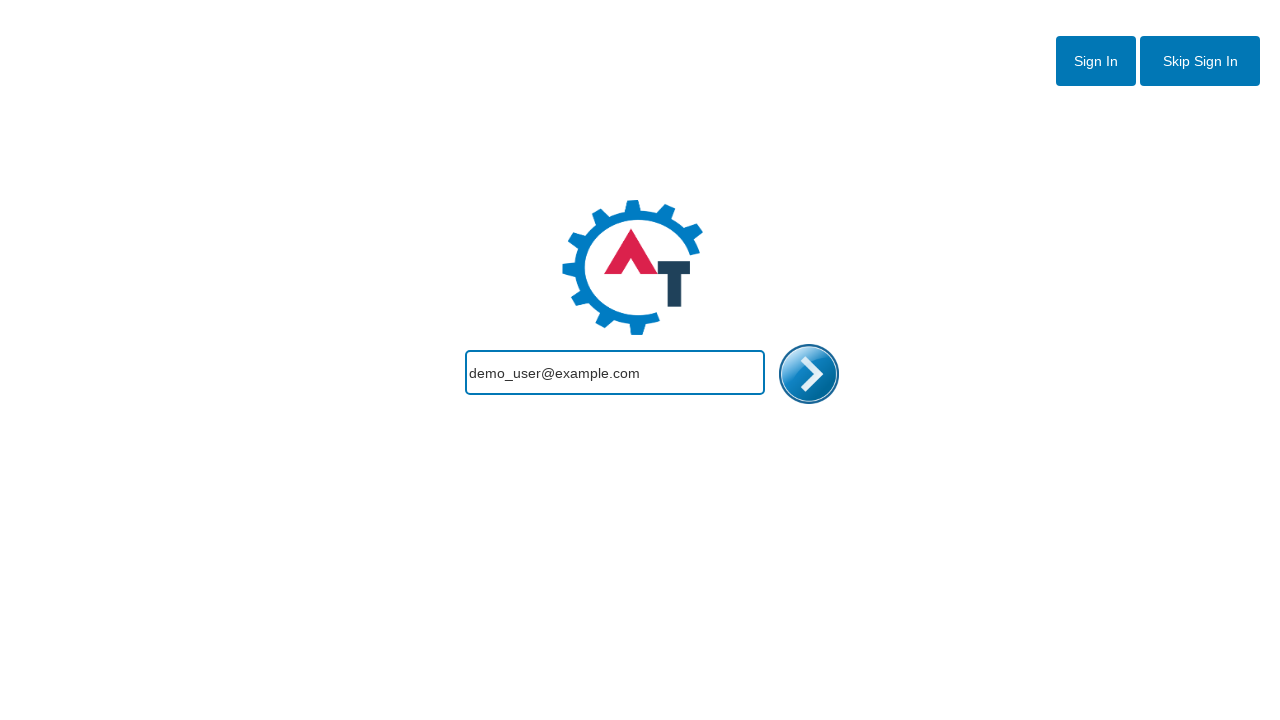

Clicked login/enter button
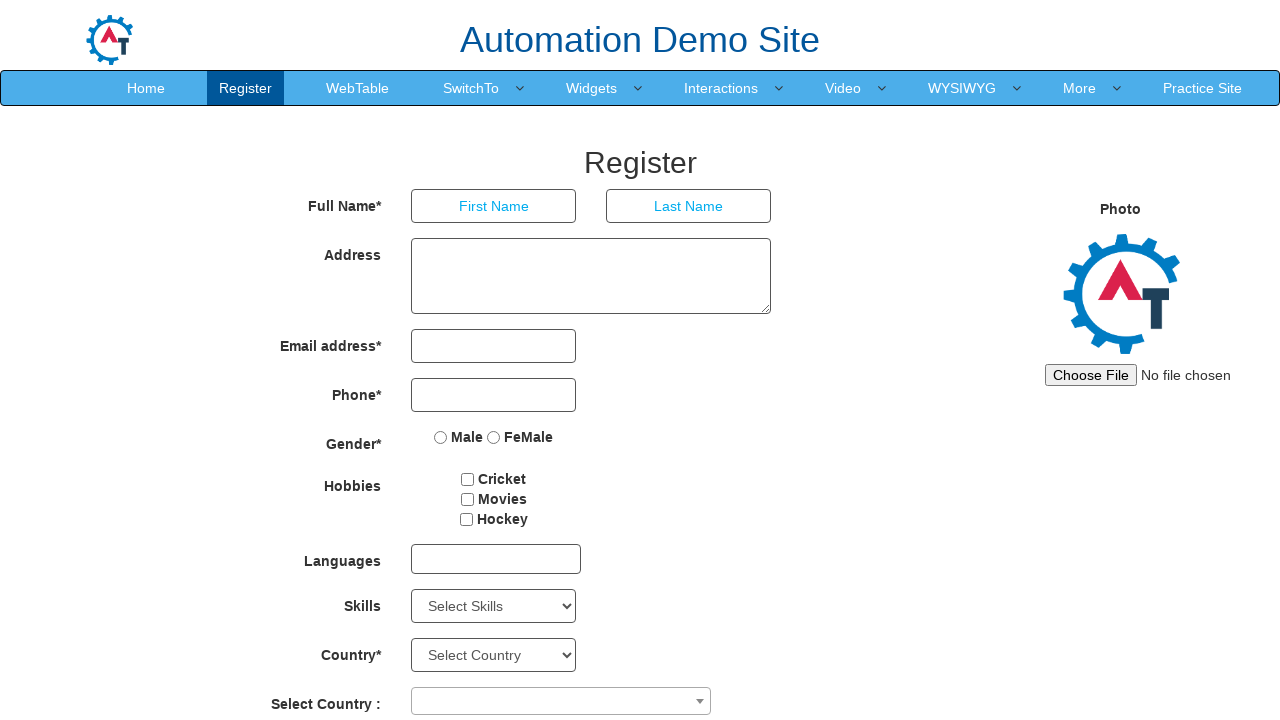

Waited 3 seconds for page transition
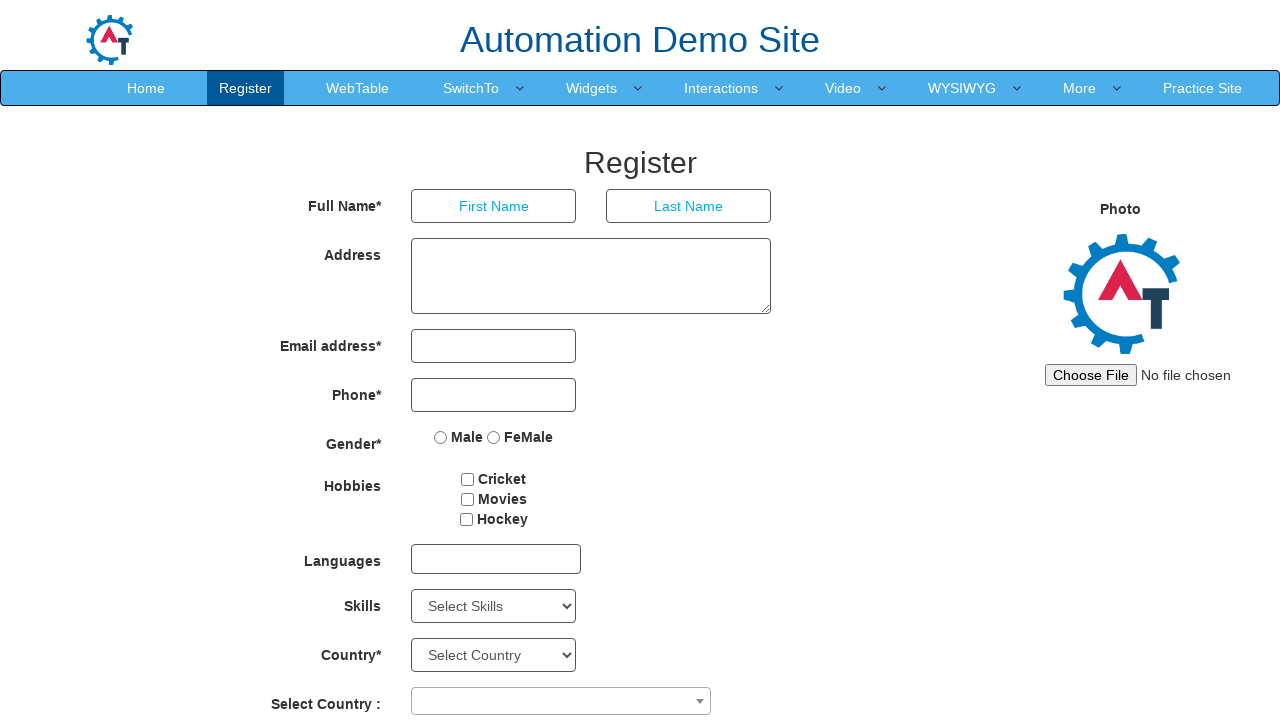

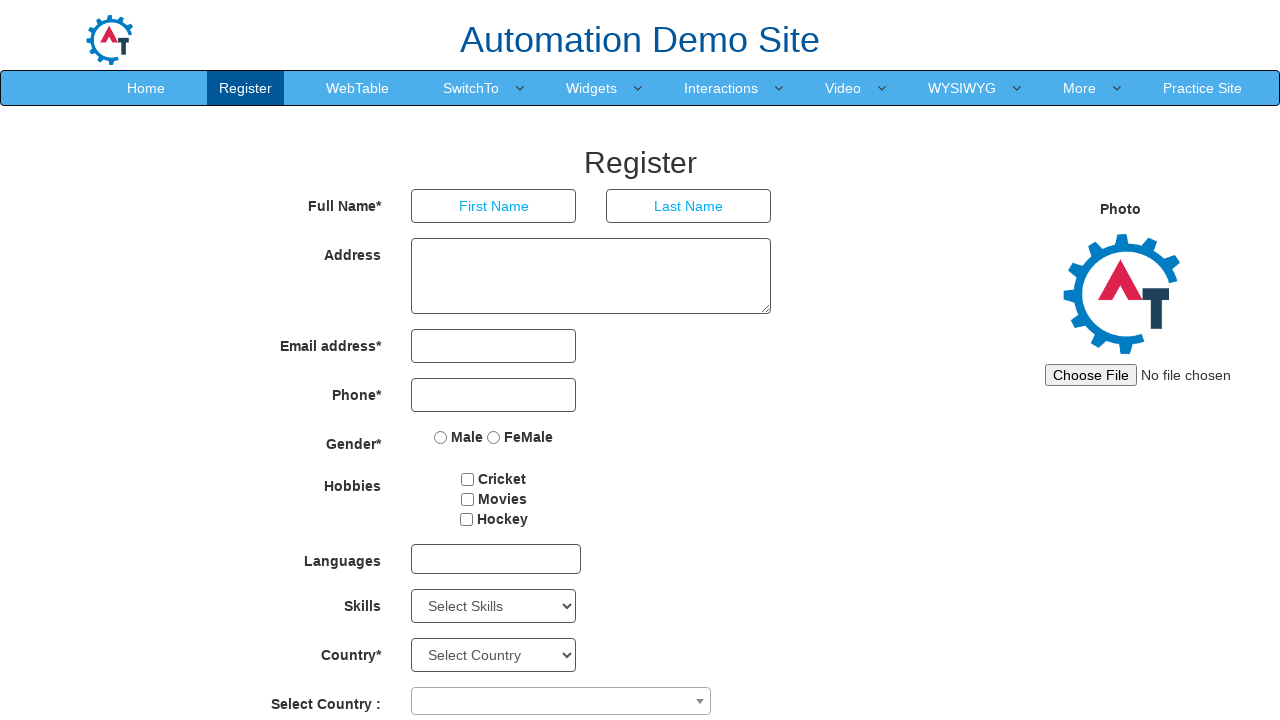